Opens Apple homepage in a new browser tab

Starting URL: https://www.apple.com

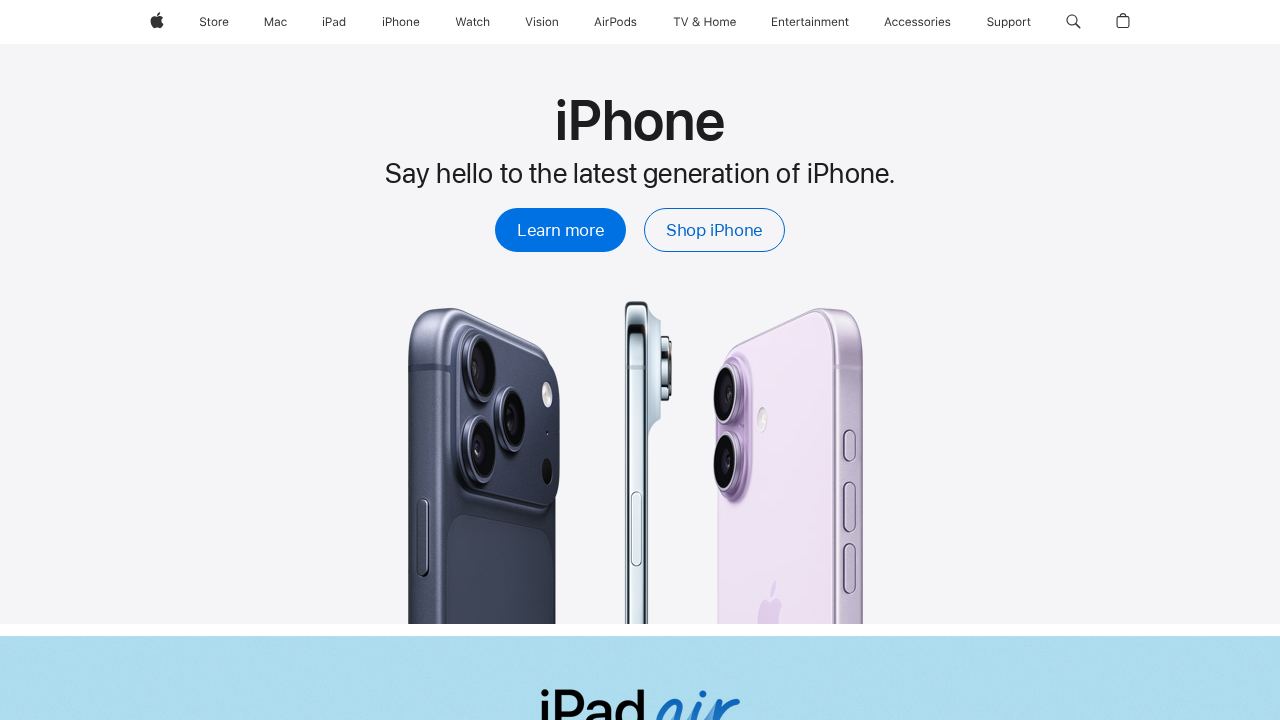

Opened new browser tab
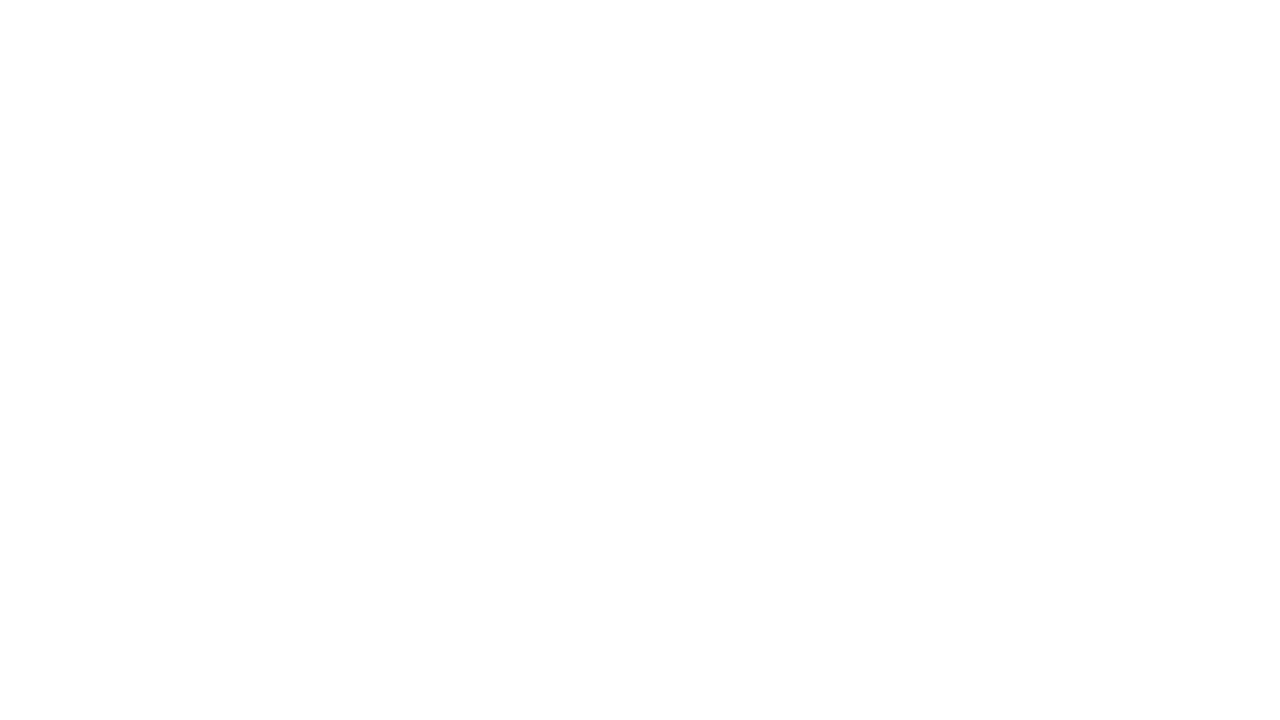

Navigated to Apple homepage at https://www.apple.com
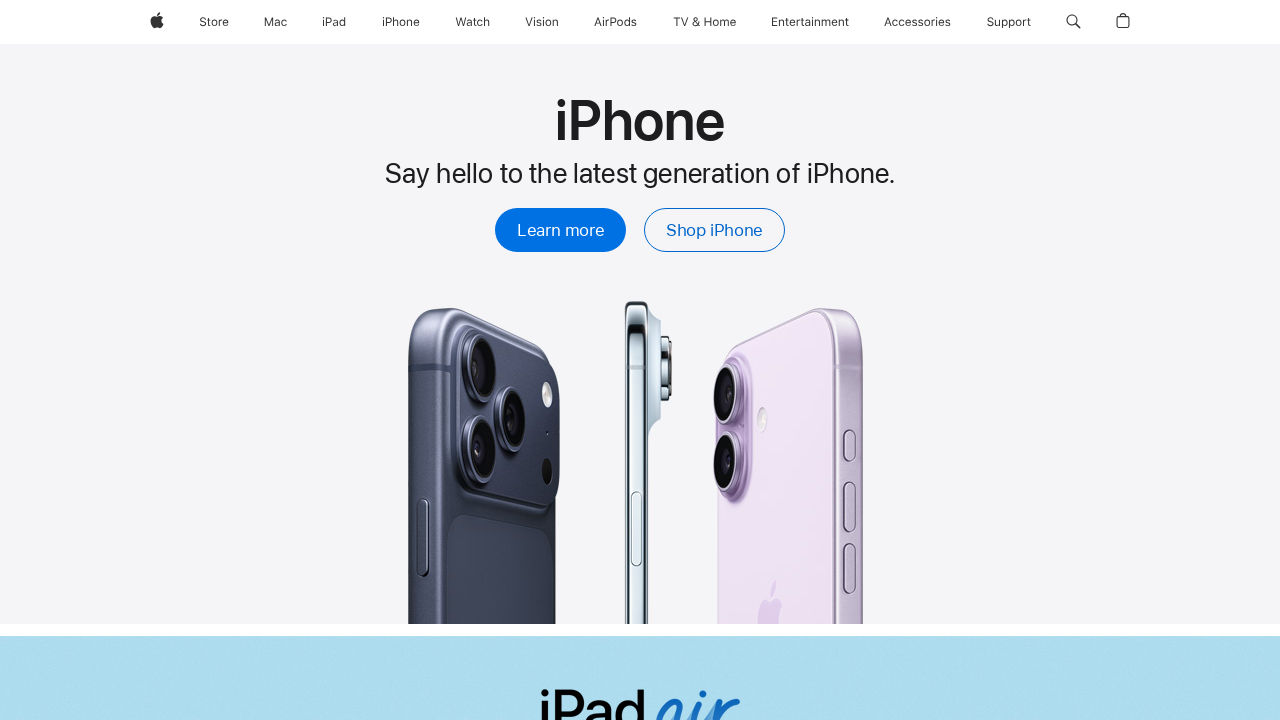

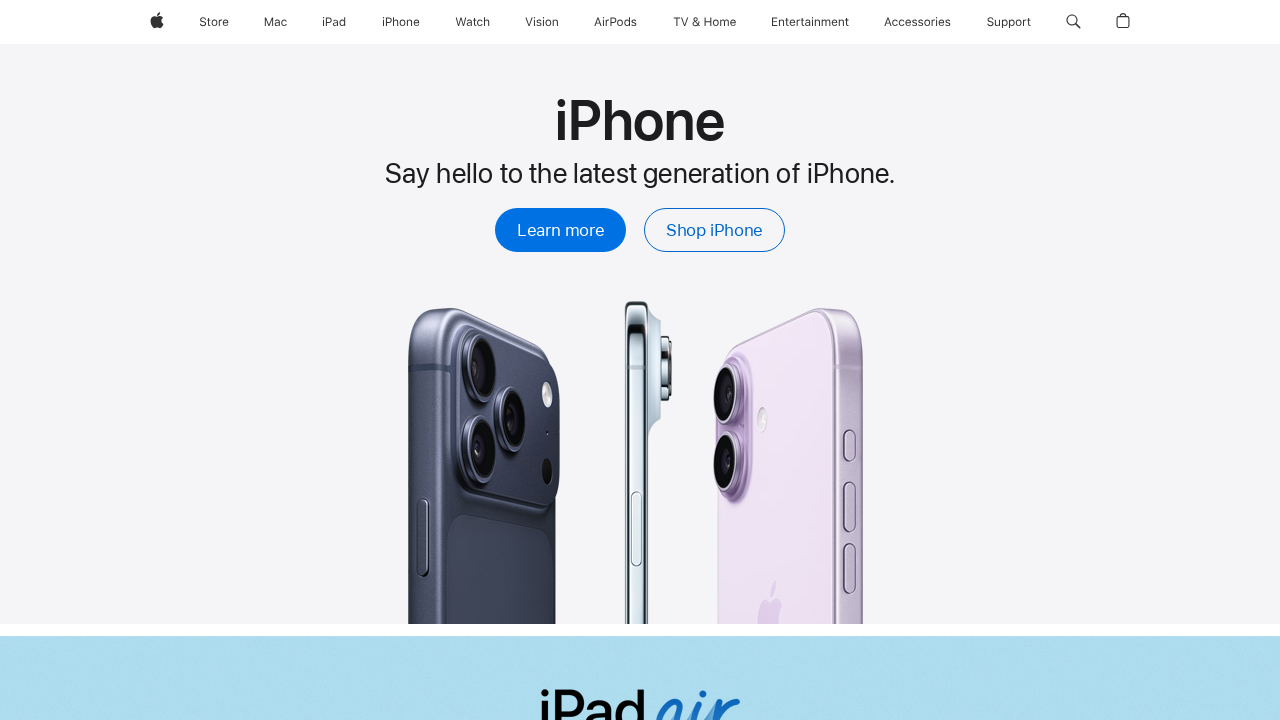